Tests infinite scroll functionality by scrolling down 750 pixels 10 times, then scrolling back up 750 pixels 10 times using JavaScript execution

Starting URL: https://practice.cydeo.com/infinite_scroll

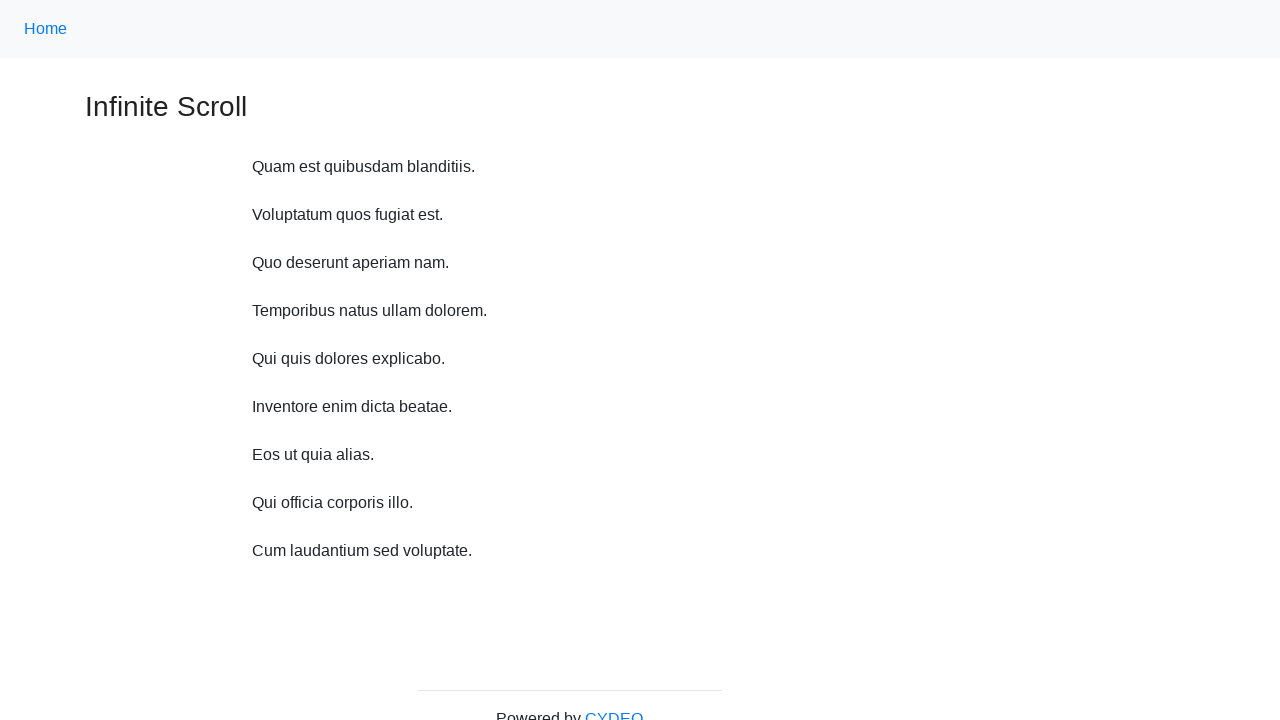

Waited 2 seconds for page to load
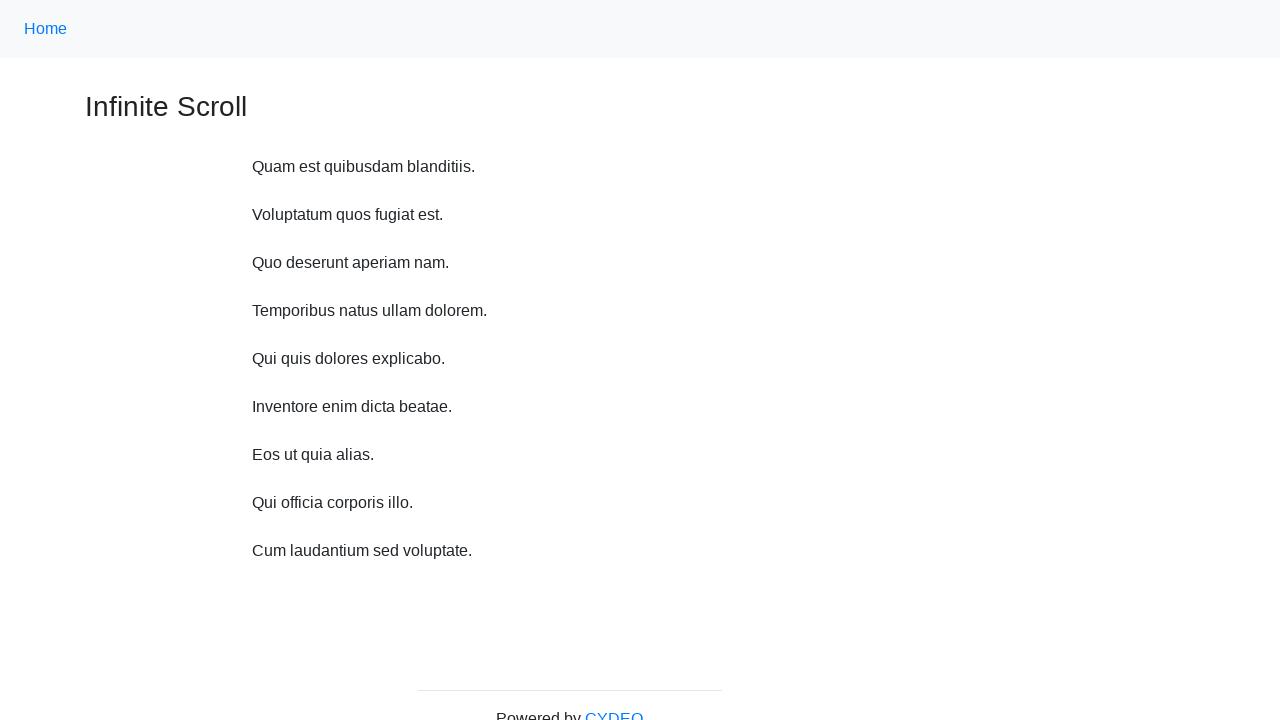

Scrolled down 750 pixels (iteration 1/10)
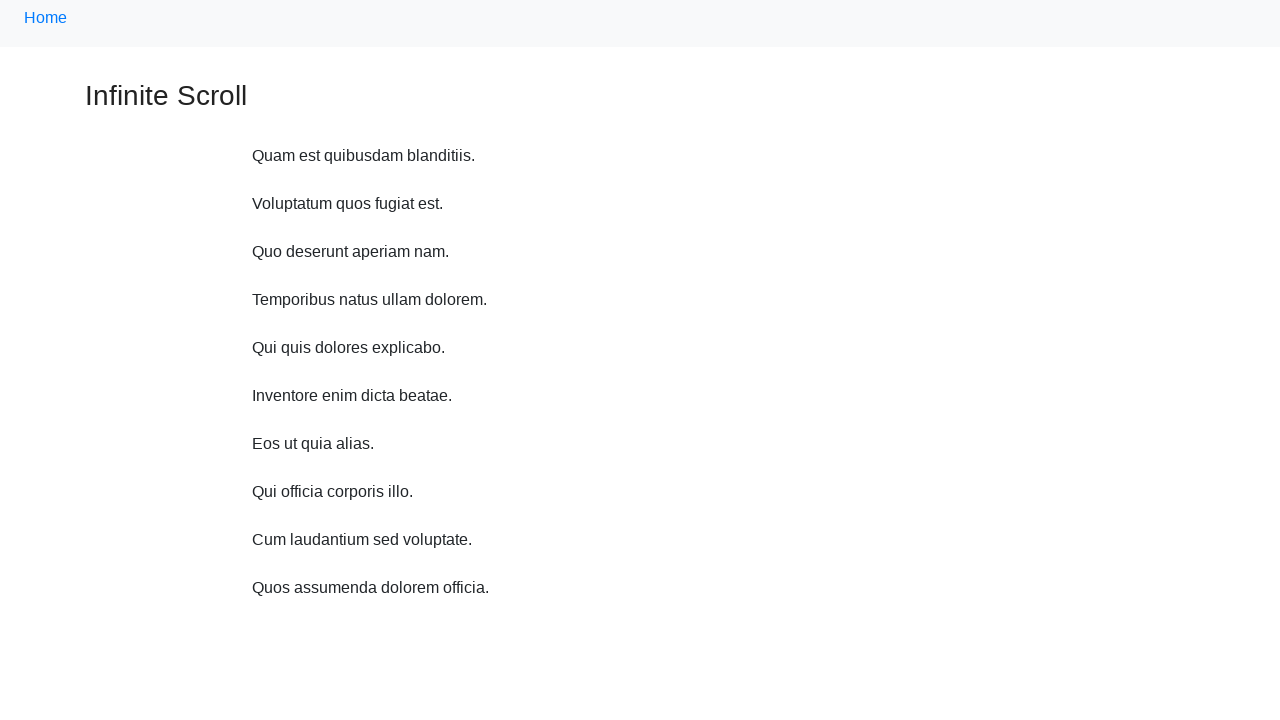

Scrolled down 750 pixels (iteration 2/10)
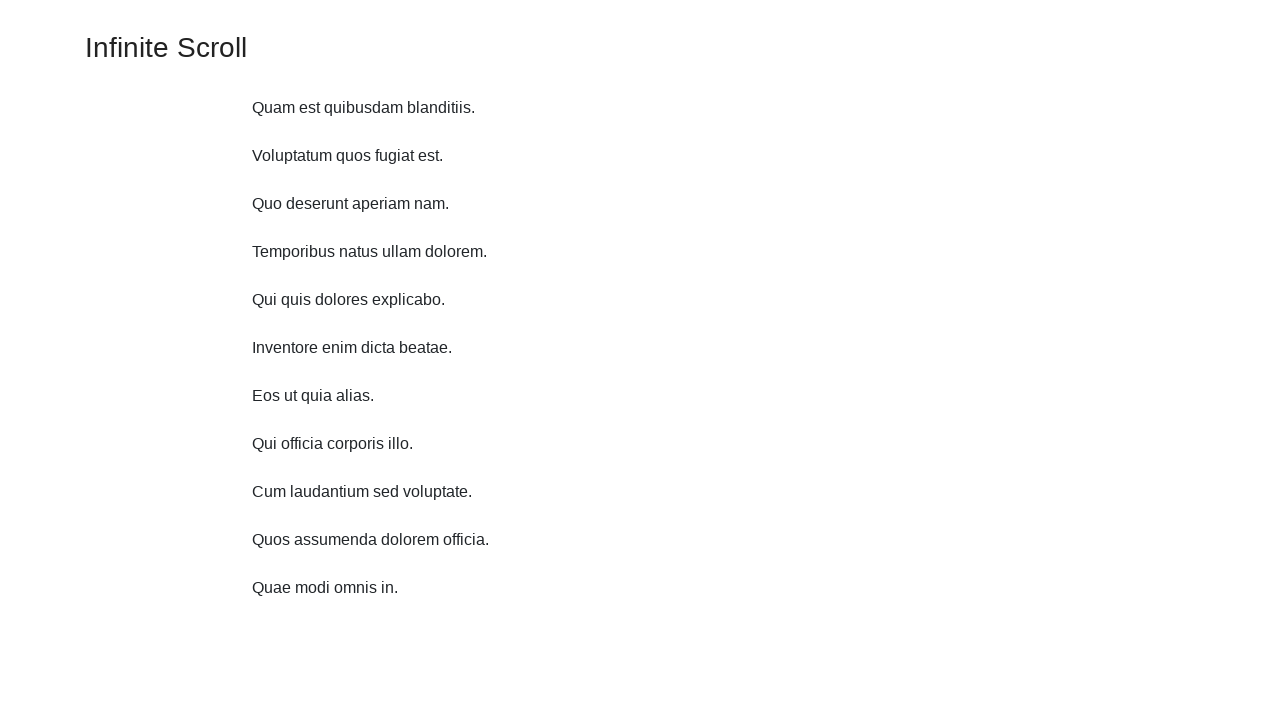

Scrolled down 750 pixels (iteration 3/10)
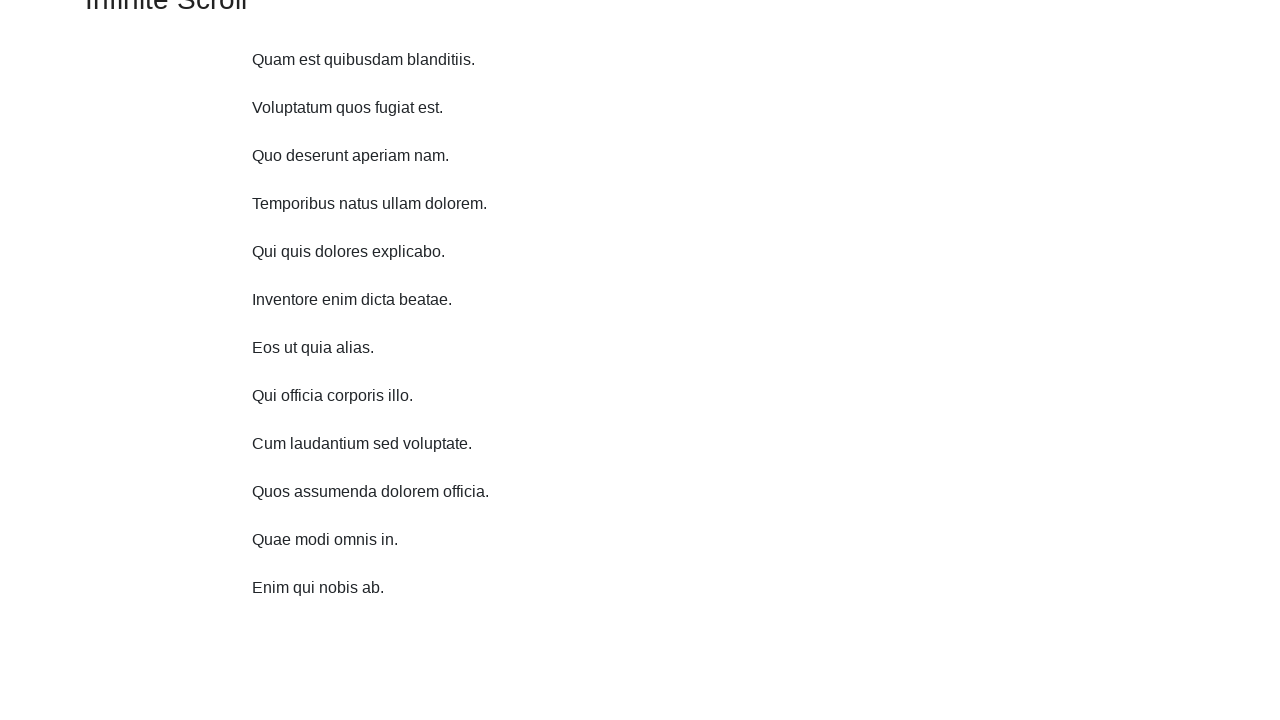

Scrolled down 750 pixels (iteration 4/10)
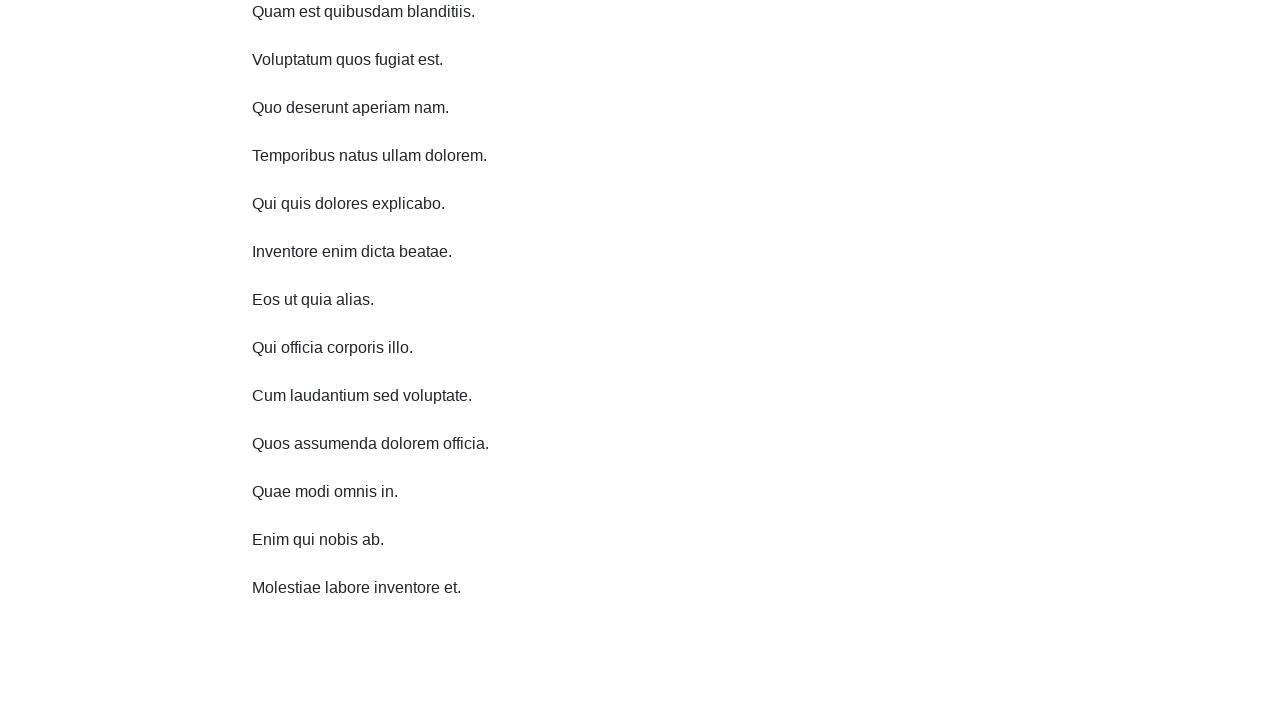

Scrolled down 750 pixels (iteration 5/10)
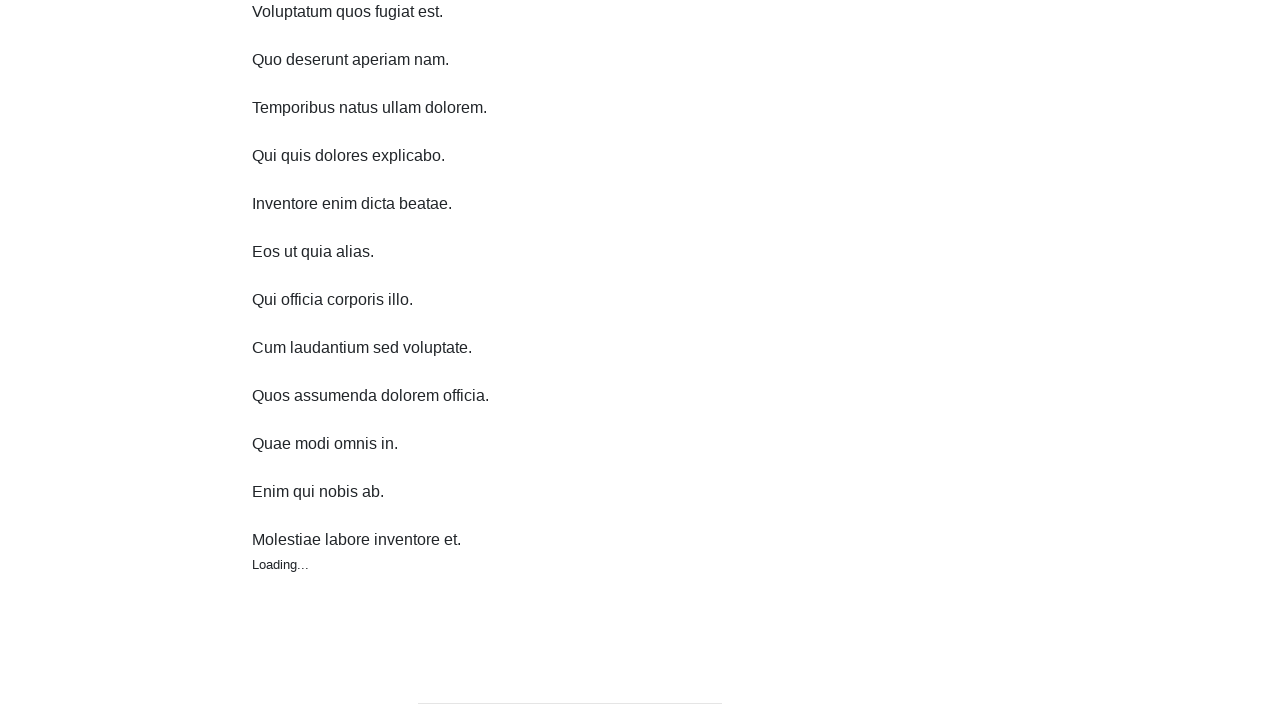

Scrolled down 750 pixels (iteration 6/10)
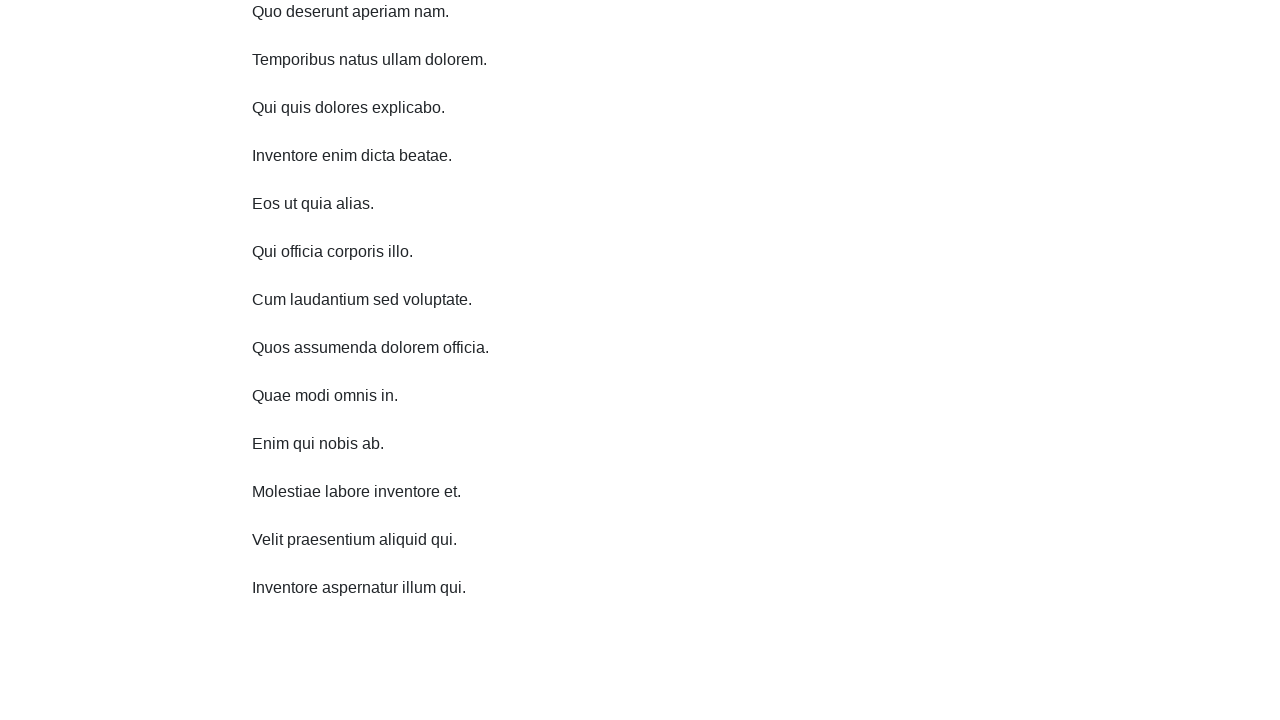

Scrolled down 750 pixels (iteration 7/10)
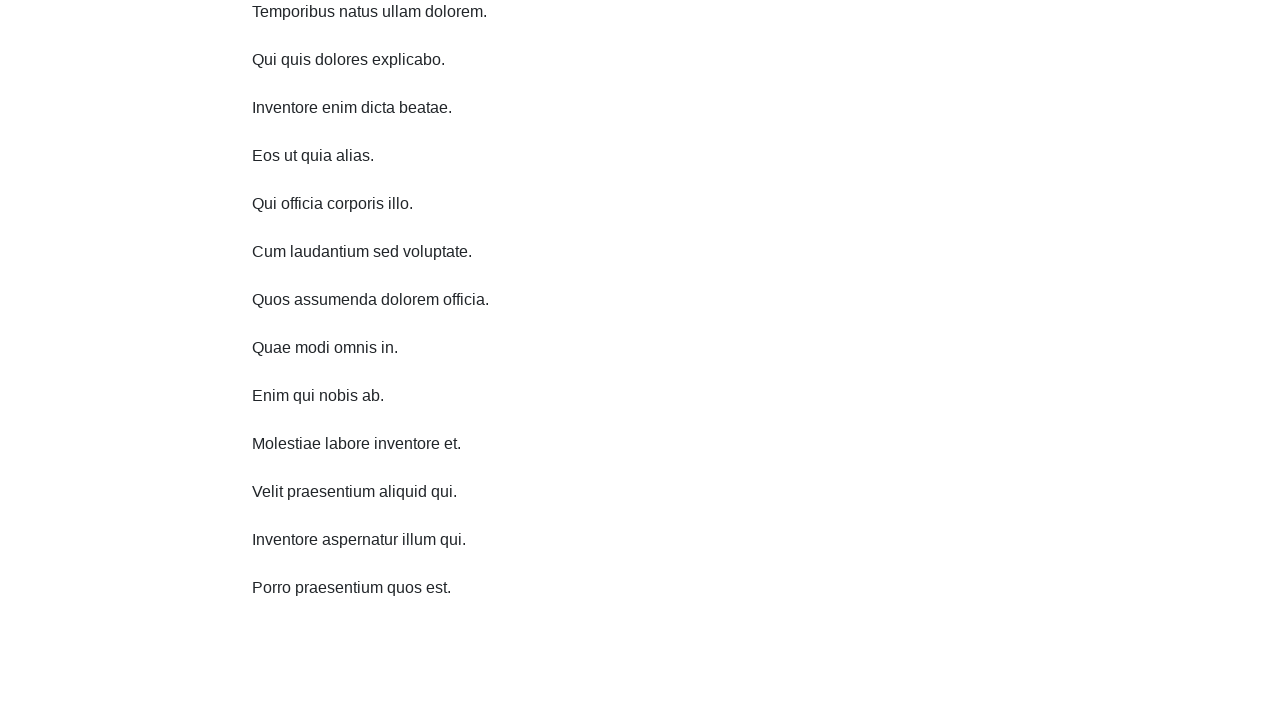

Scrolled down 750 pixels (iteration 8/10)
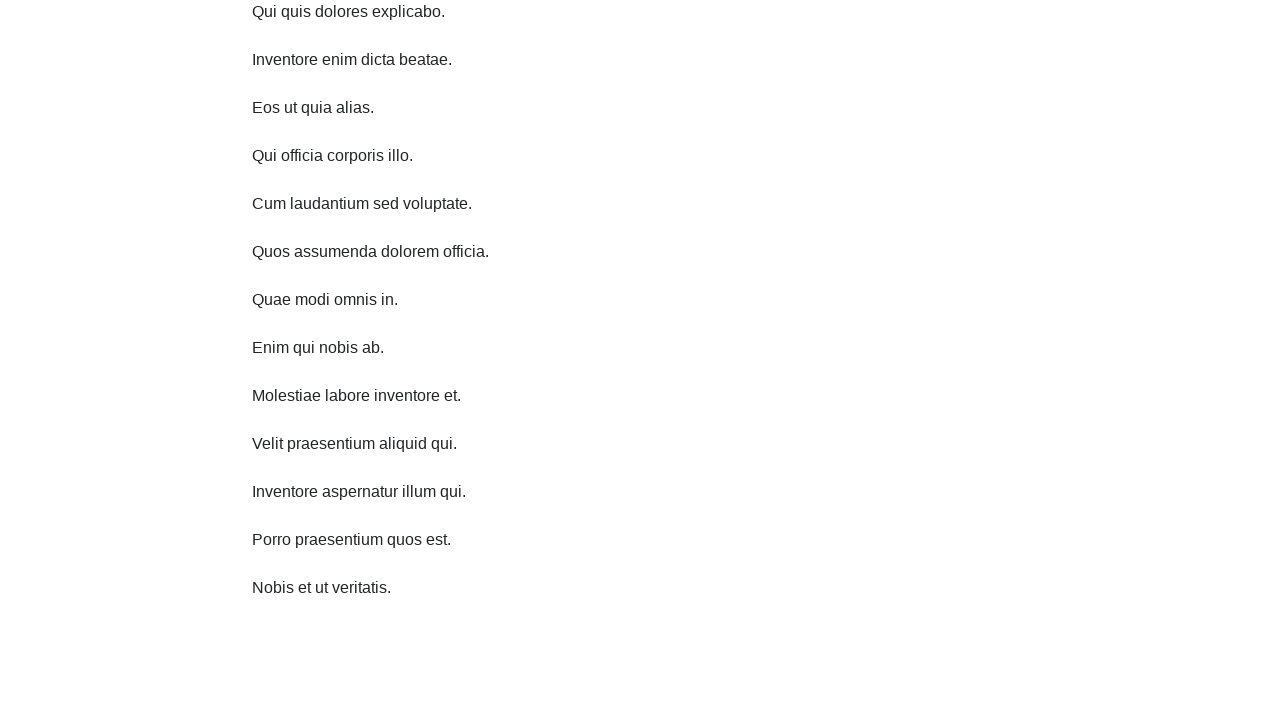

Scrolled down 750 pixels (iteration 9/10)
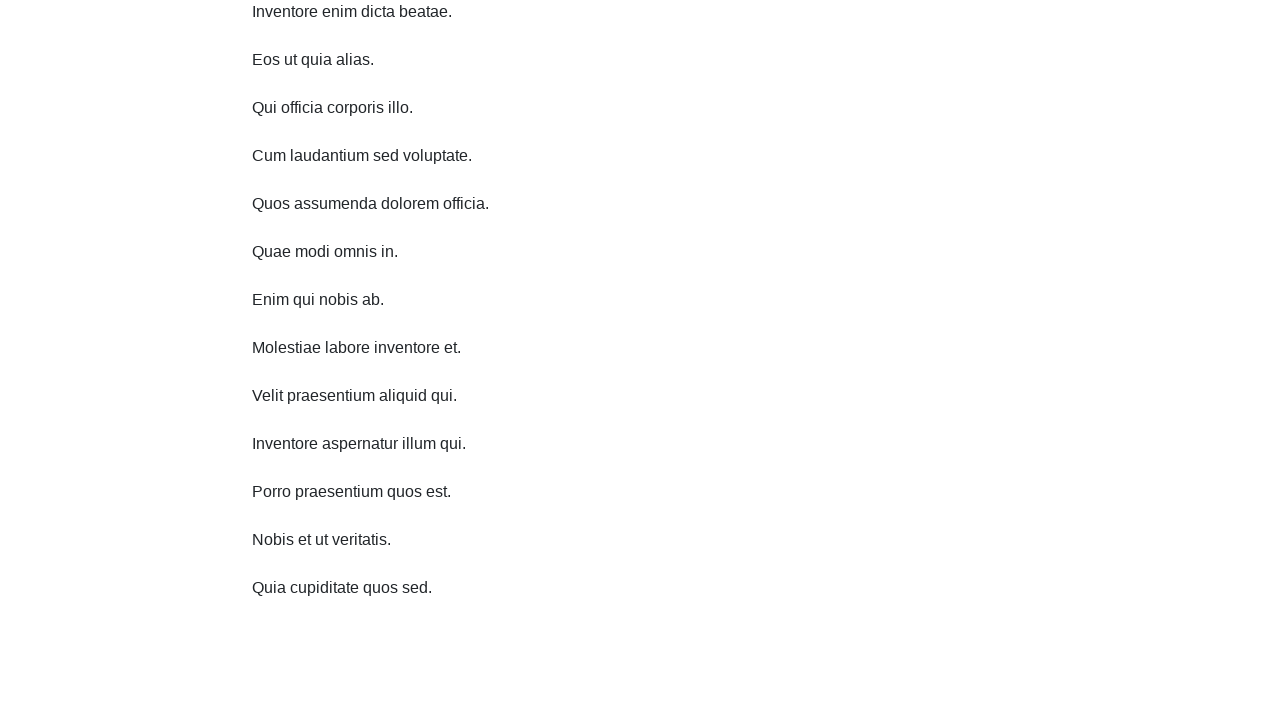

Scrolled down 750 pixels (iteration 10/10)
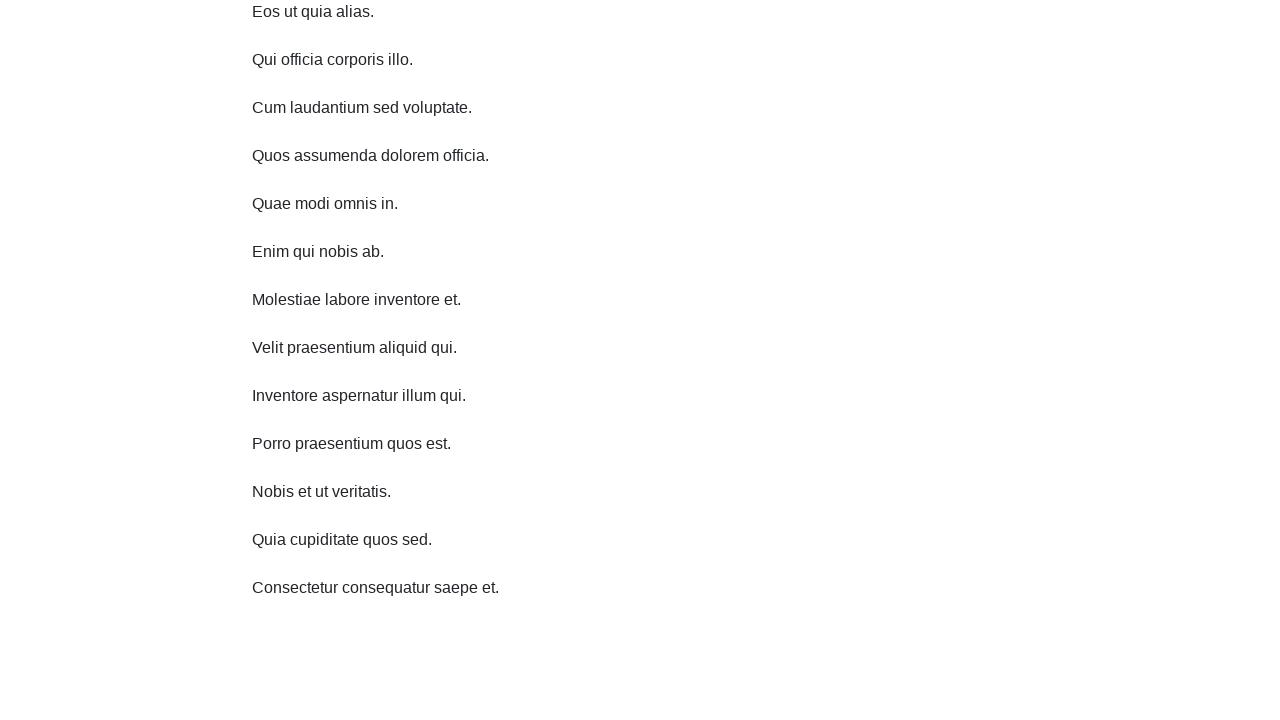

Scrolled up 750 pixels (iteration 1/10)
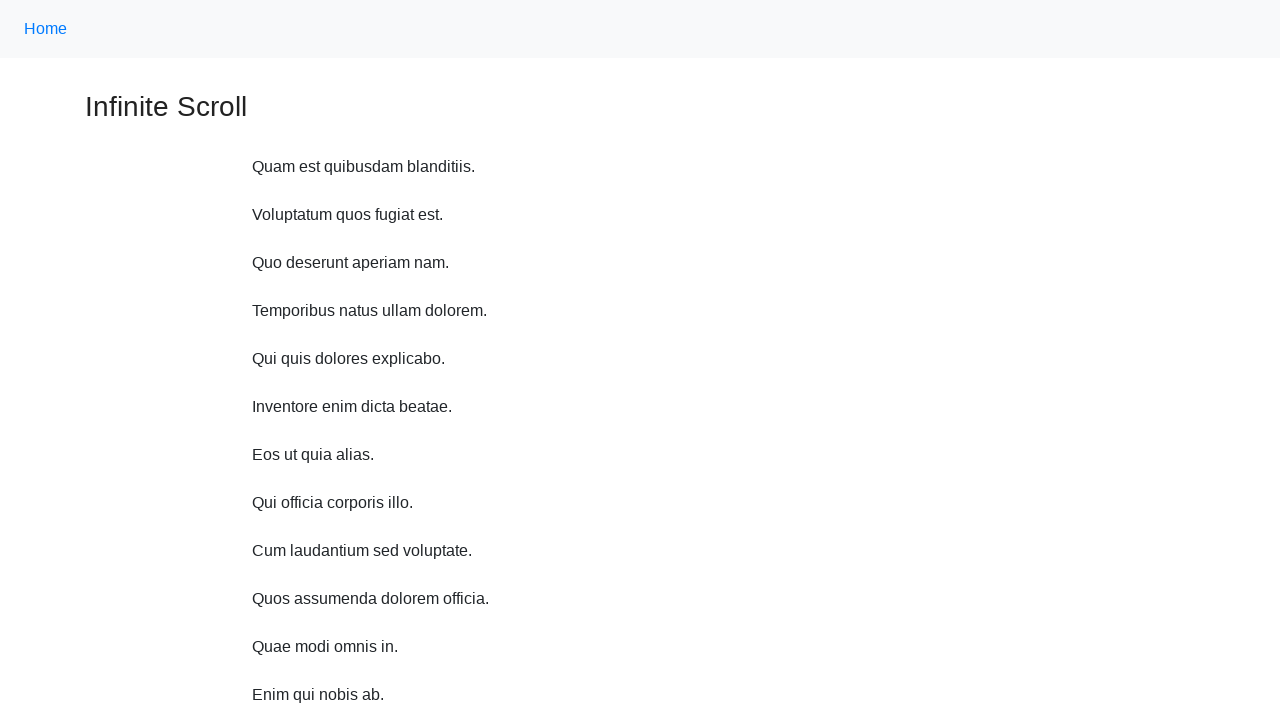

Scrolled up 750 pixels (iteration 2/10)
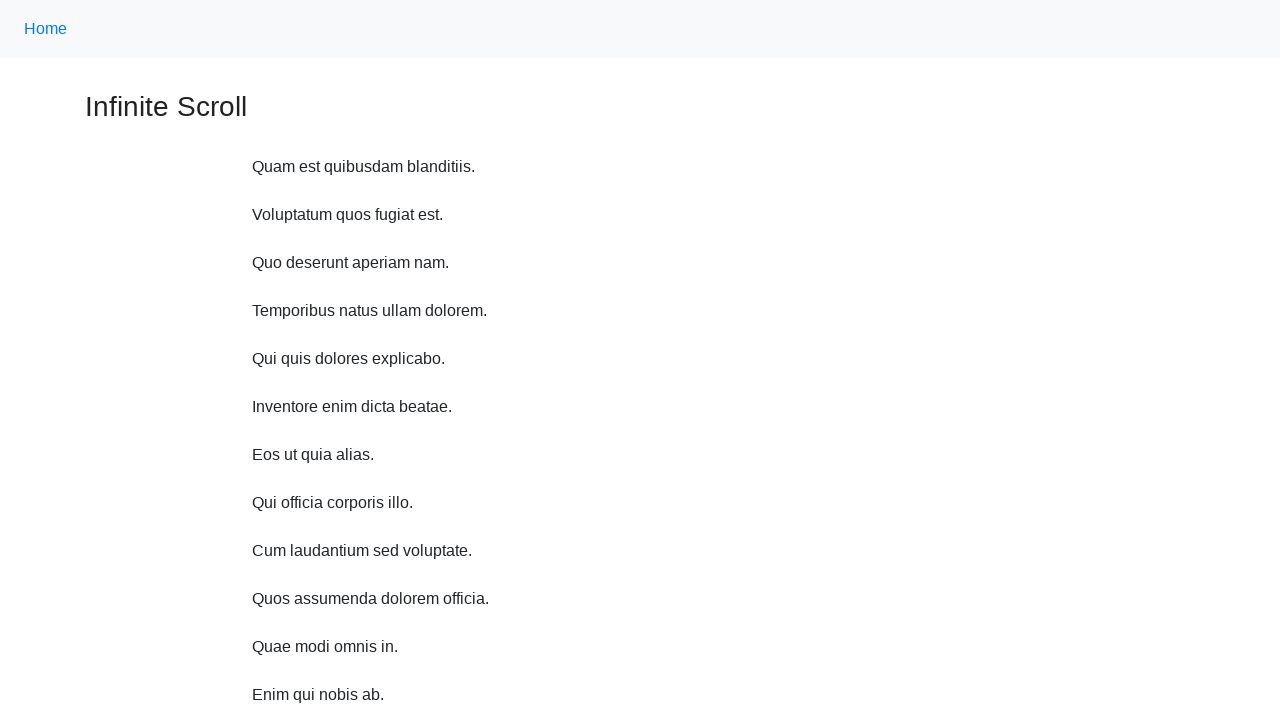

Scrolled up 750 pixels (iteration 3/10)
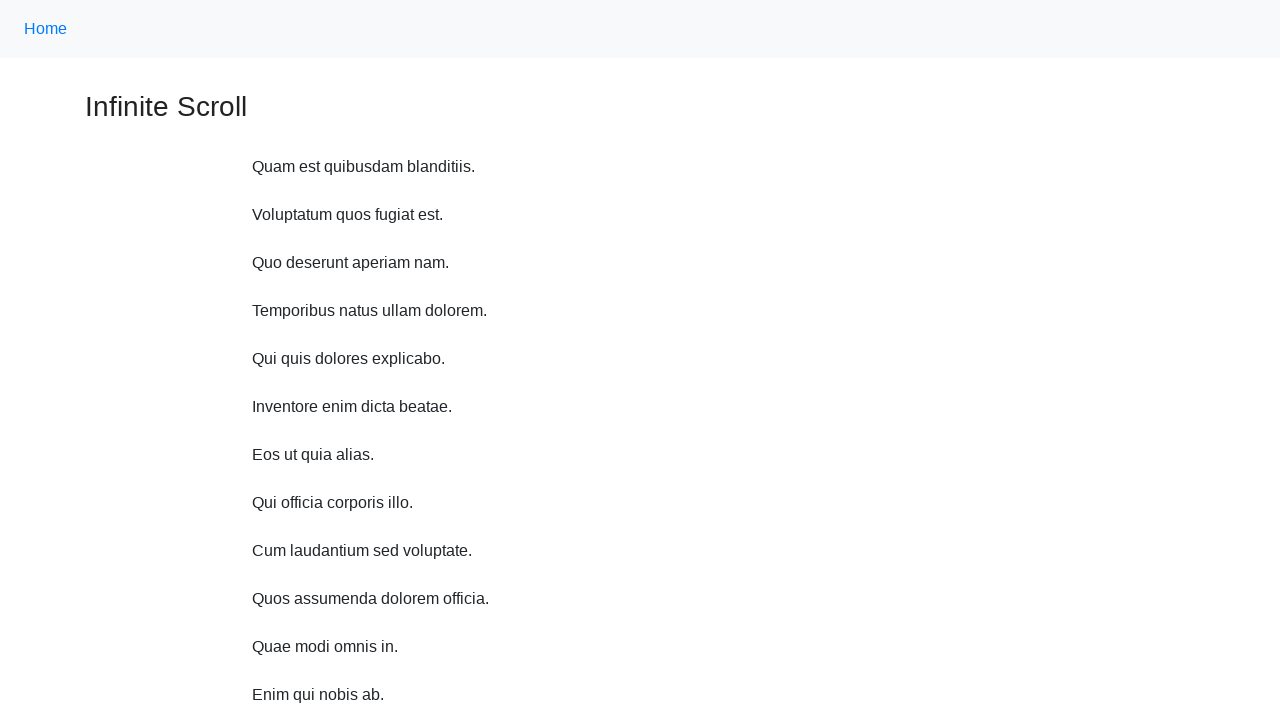

Scrolled up 750 pixels (iteration 4/10)
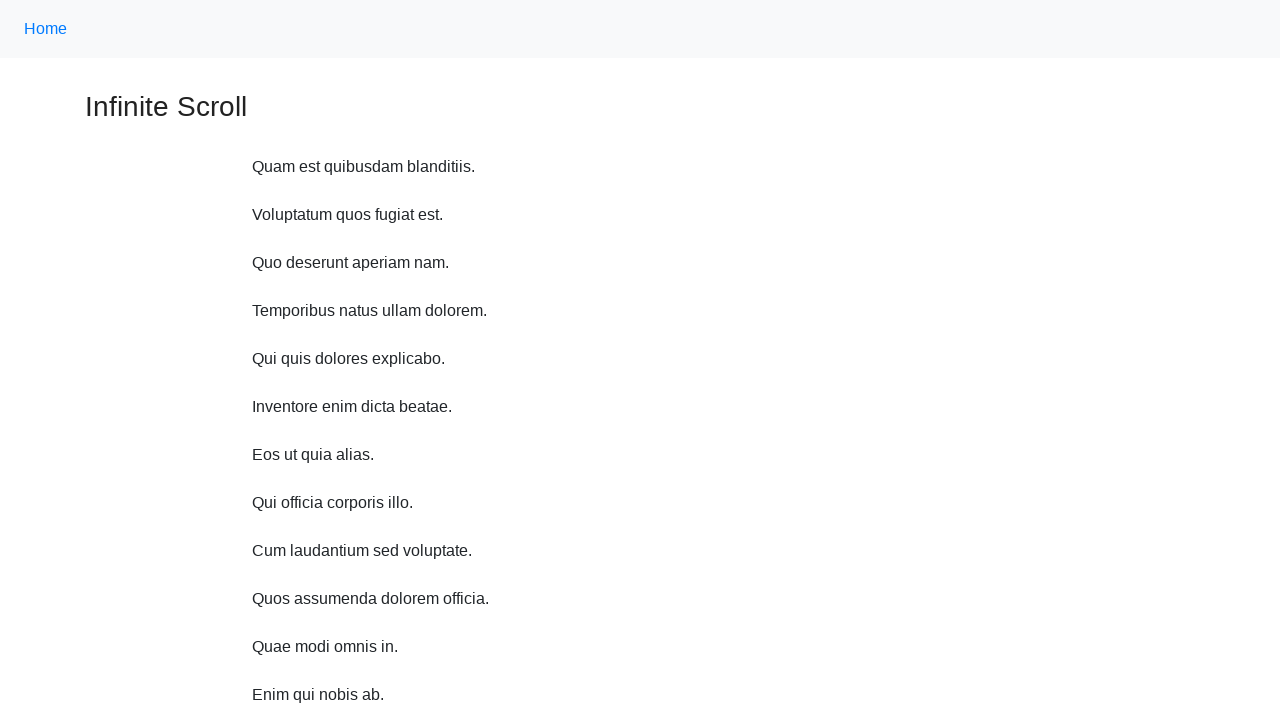

Scrolled up 750 pixels (iteration 5/10)
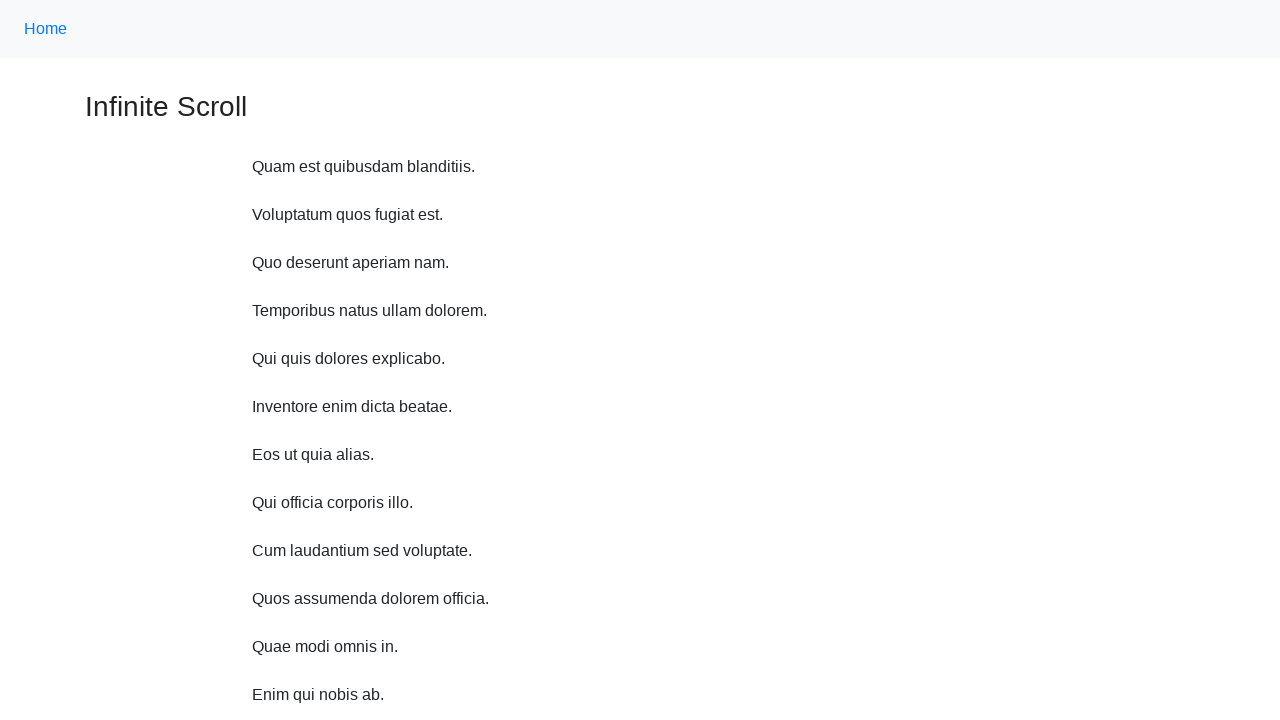

Scrolled up 750 pixels (iteration 6/10)
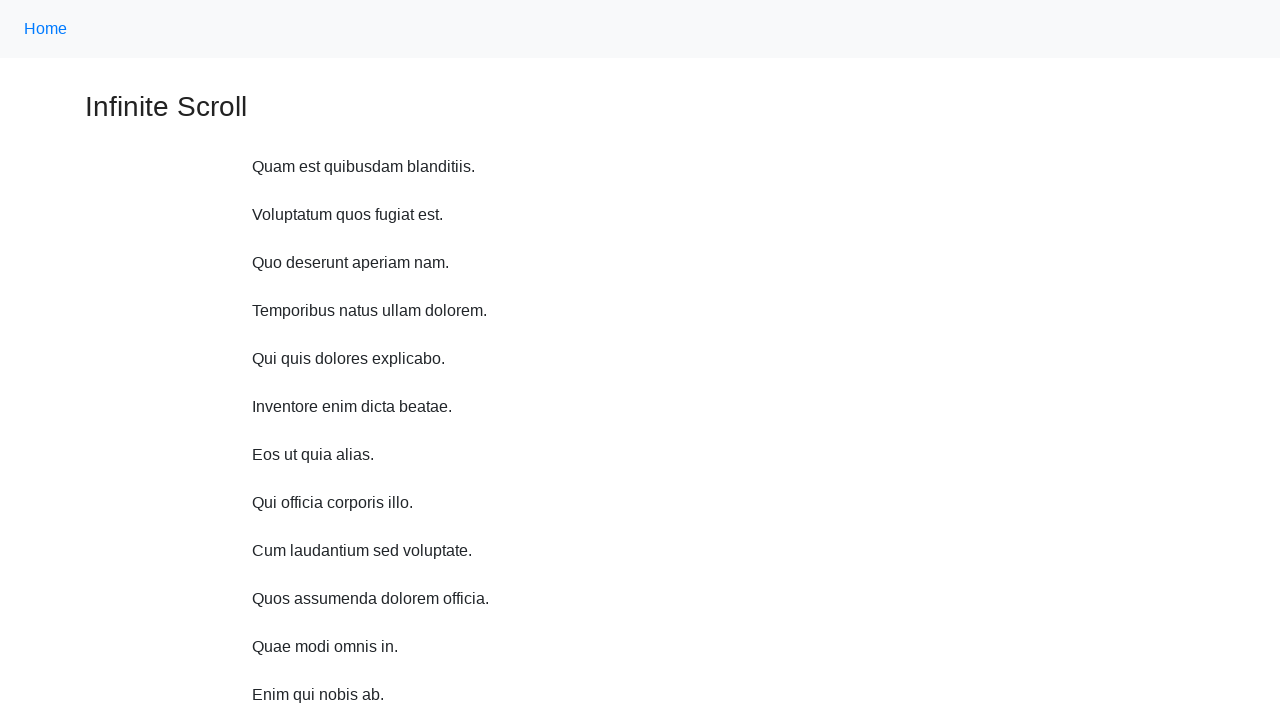

Scrolled up 750 pixels (iteration 7/10)
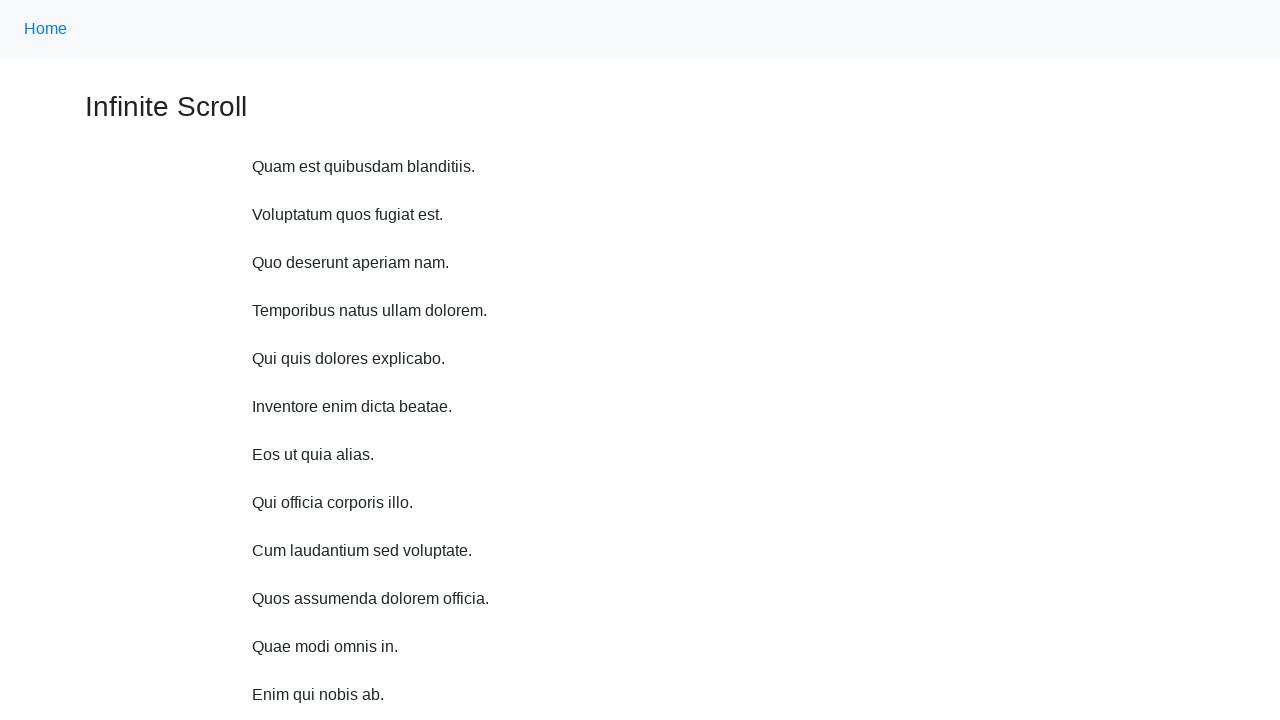

Scrolled up 750 pixels (iteration 8/10)
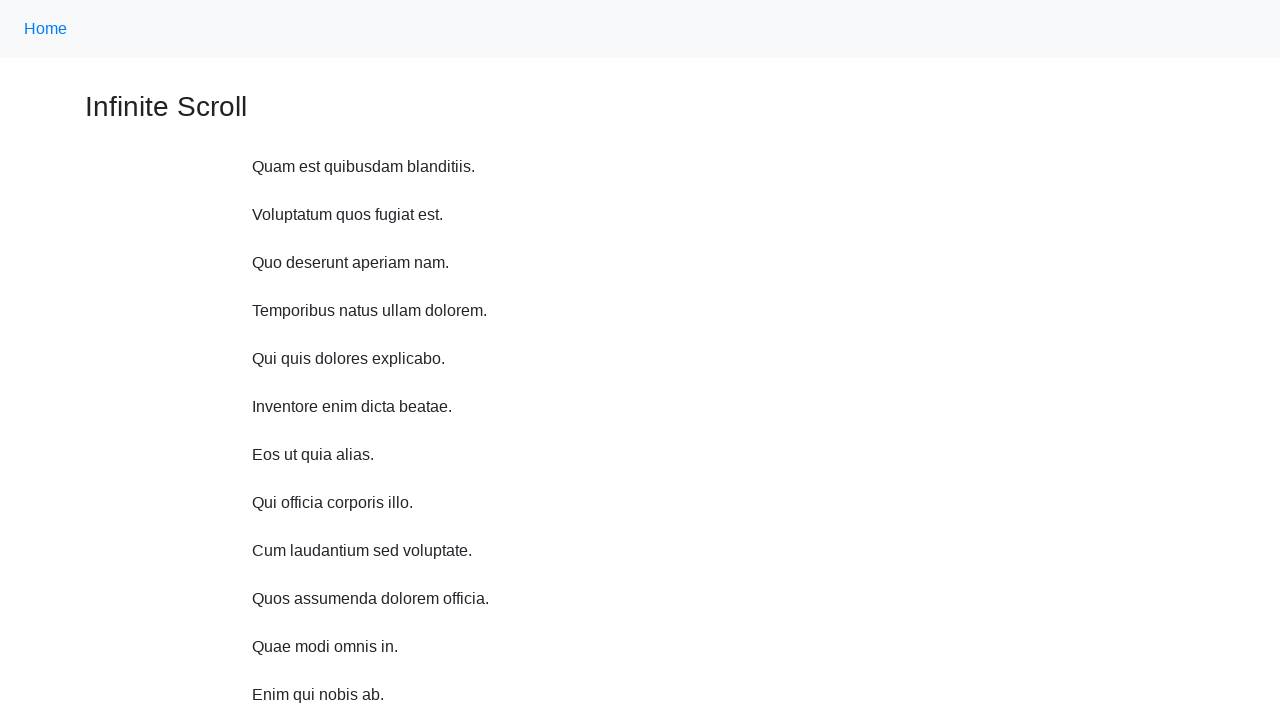

Scrolled up 750 pixels (iteration 9/10)
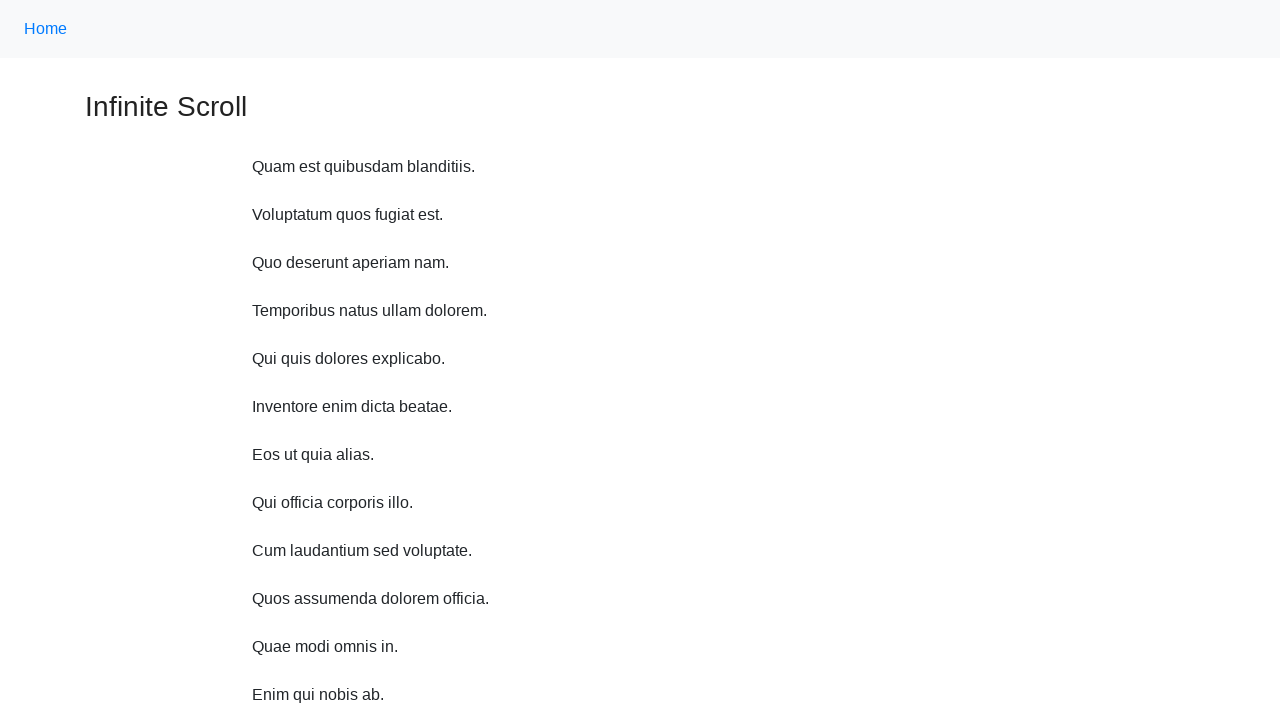

Scrolled up 750 pixels (iteration 10/10)
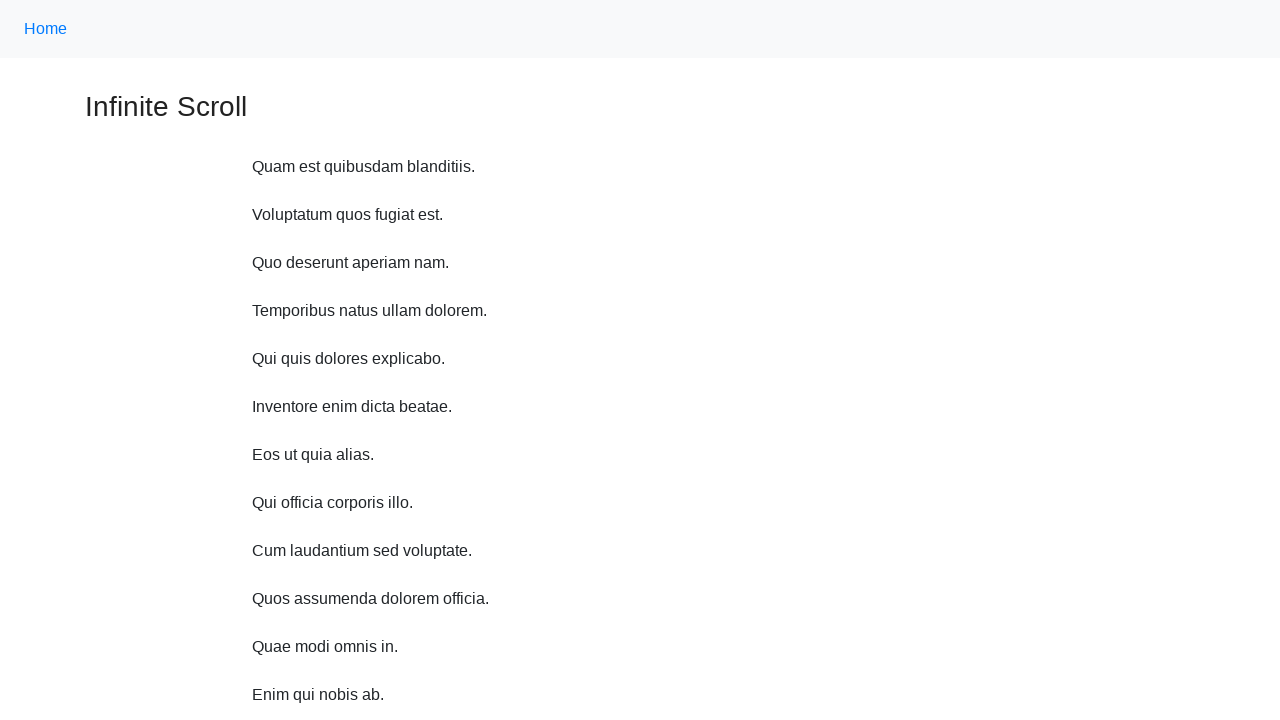

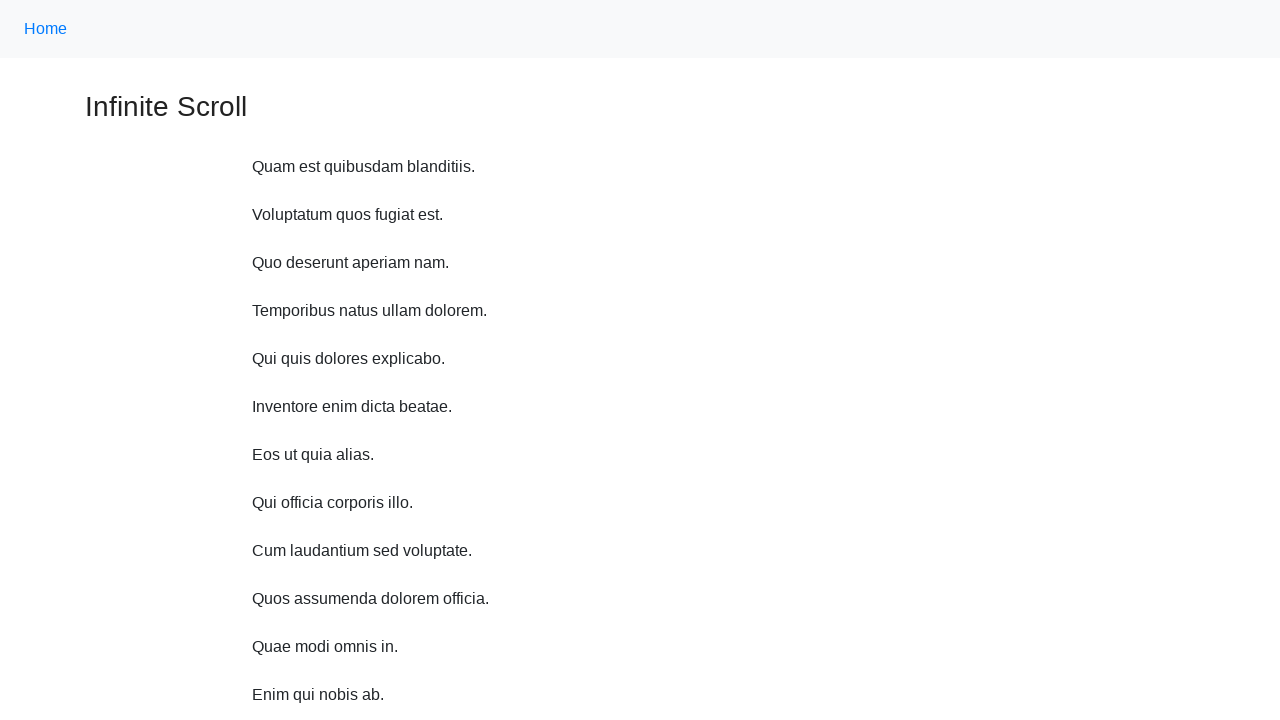